Verifies that the OrangeHRM logo is displayed on the login page

Starting URL: https://opensource-demo.orangehrmlive.com/web/index.php/auth/login

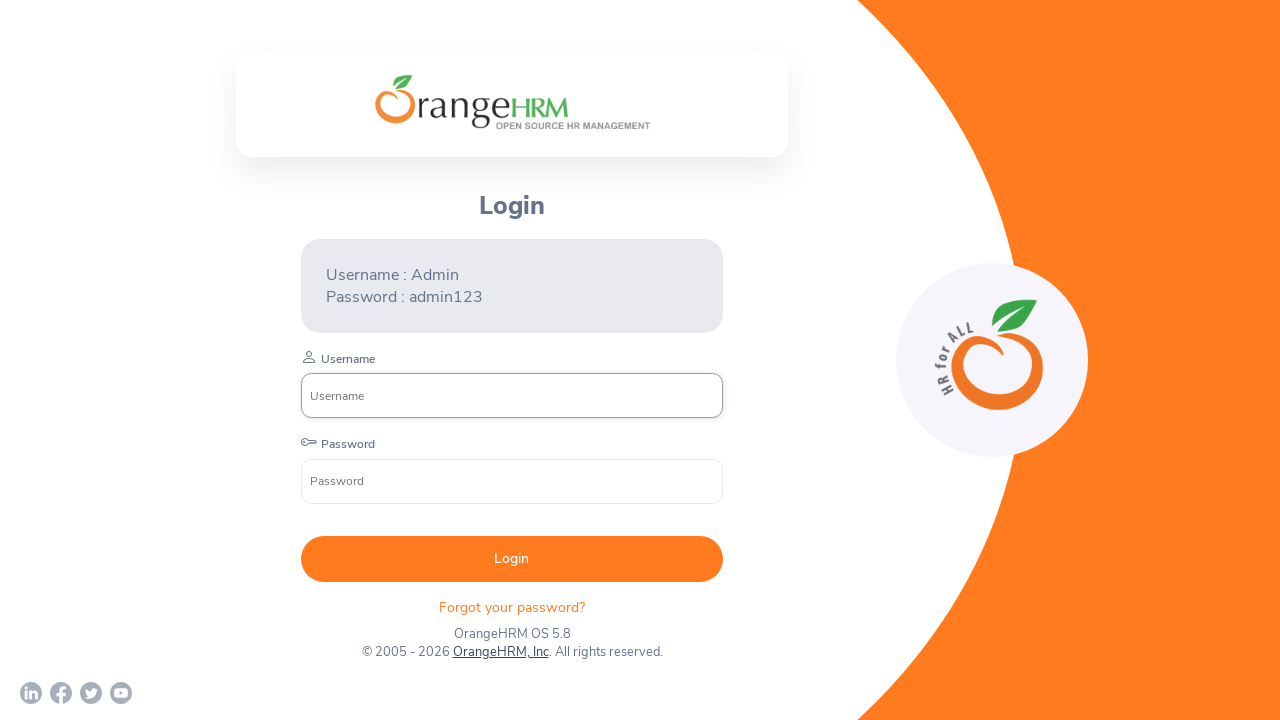

Located OrangeHRM logo element on login page
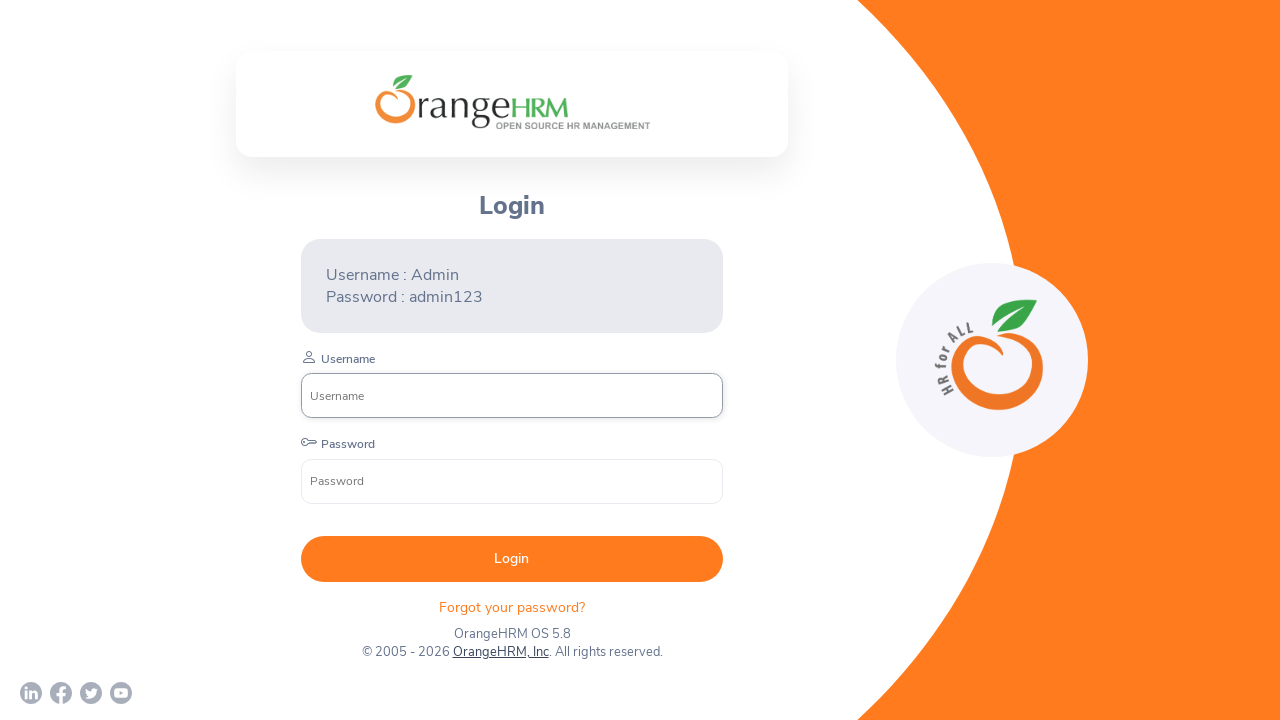

Verified OrangeHRM logo is visible on login page
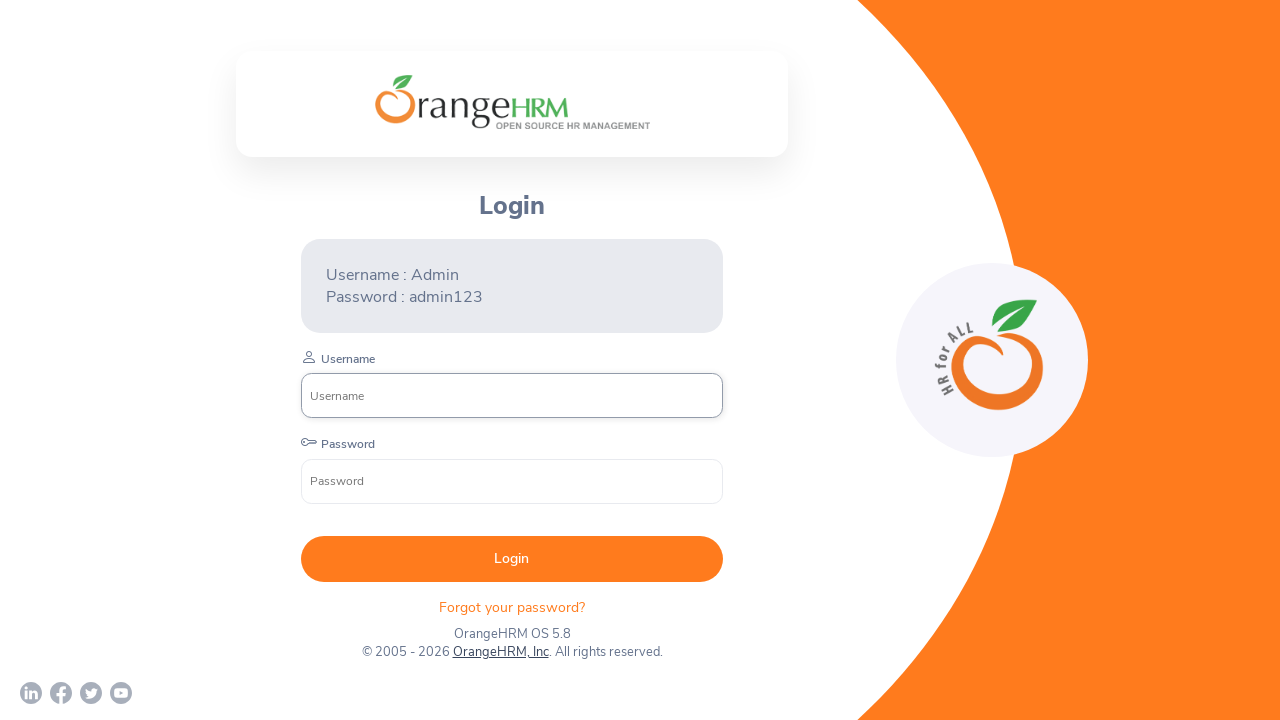

Logo visibility result: True
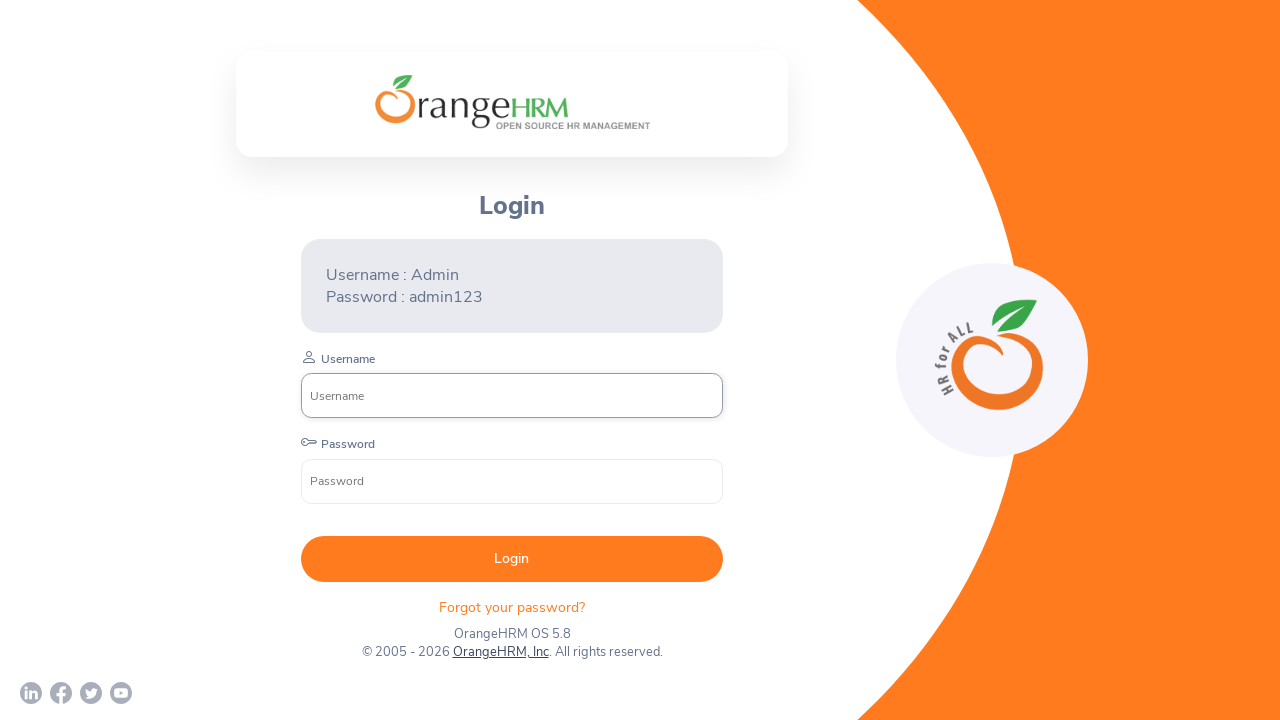

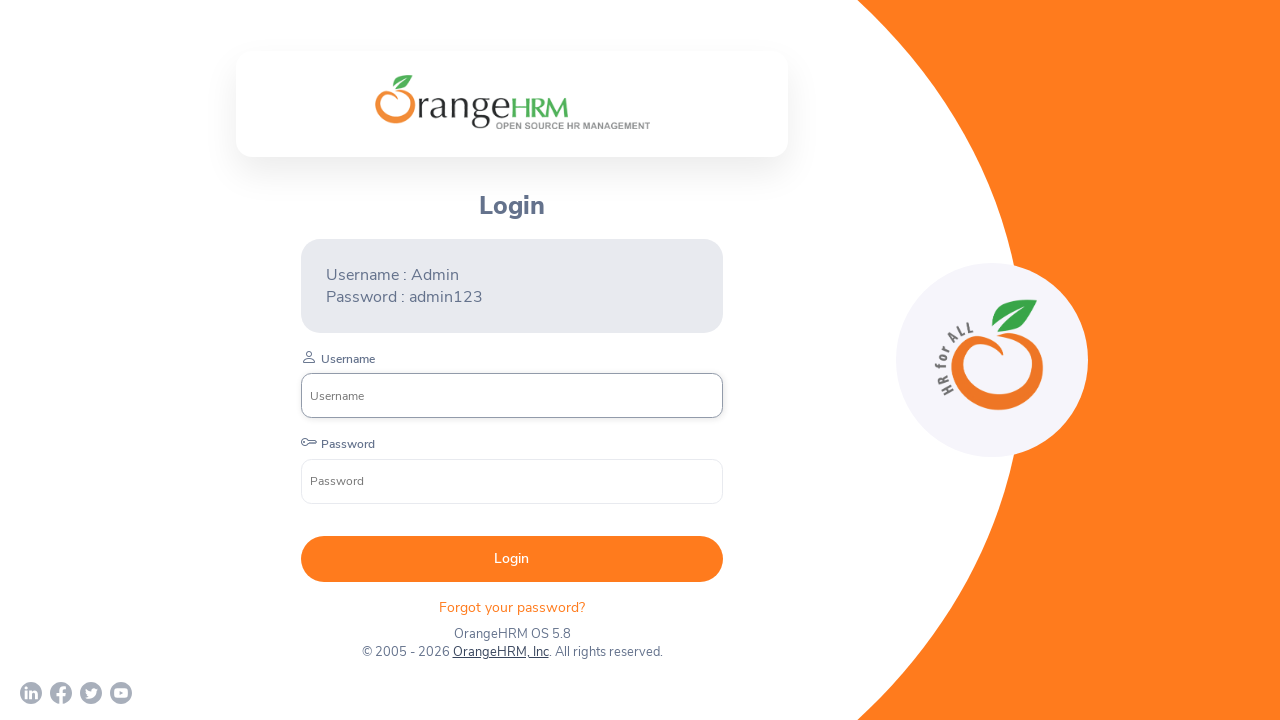